Tests alert handling functionality by navigating to the cancel tab, triggering a confirm dialog, and accepting it

Starting URL: http://demo.automationtesting.in/Alerts.html

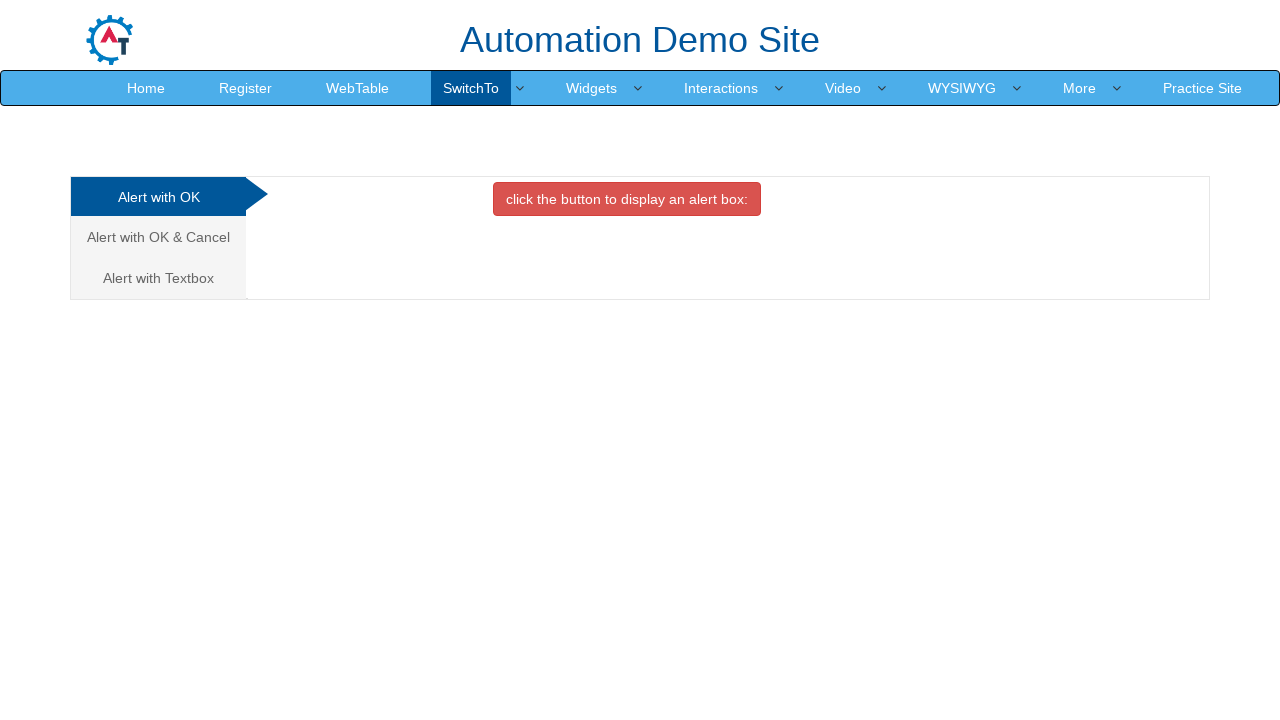

Clicked on Cancel Tab to switch to confirm dialog section at (158, 237) on a[href='#CancelTab']
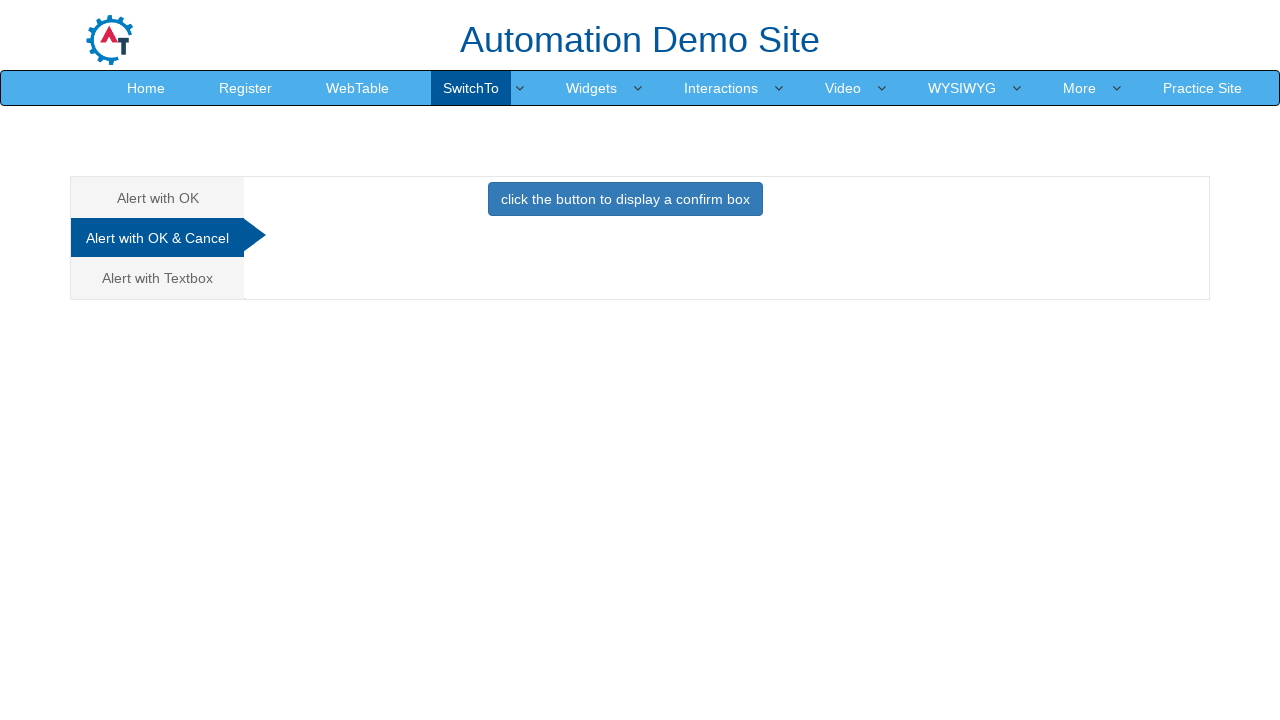

Clicked button to trigger confirm dialog at (625, 199) on button.btn.btn-primary:has-text('click the button to display a confirm box')
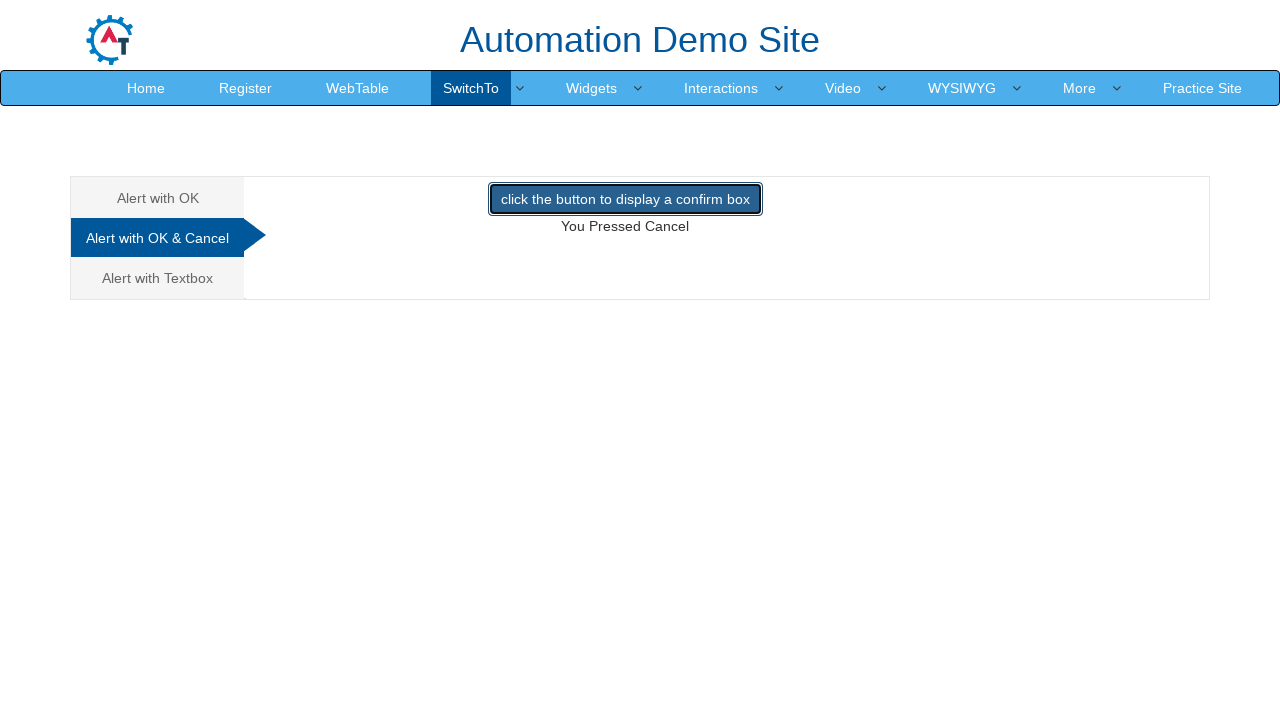

Set up dialog handler to accept alerts
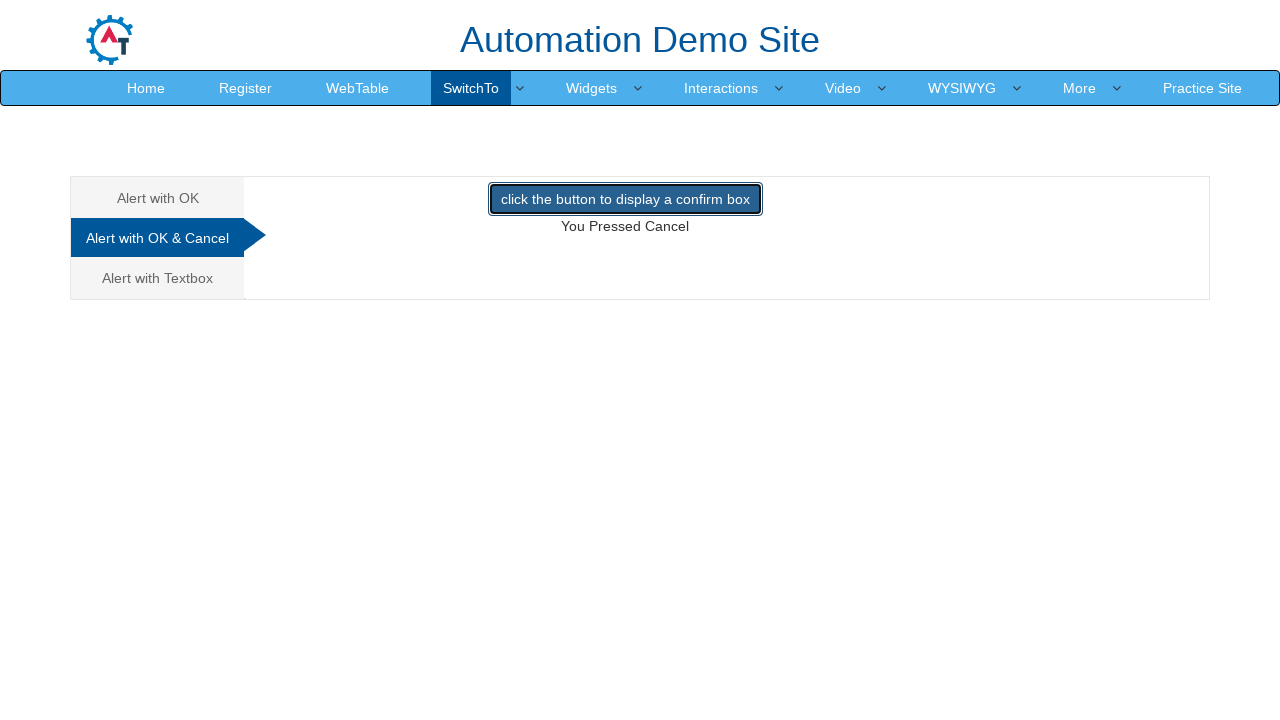

Clicked button again to trigger confirm dialog and accept it at (625, 199) on button.btn.btn-primary:has-text('click the button to display a confirm box')
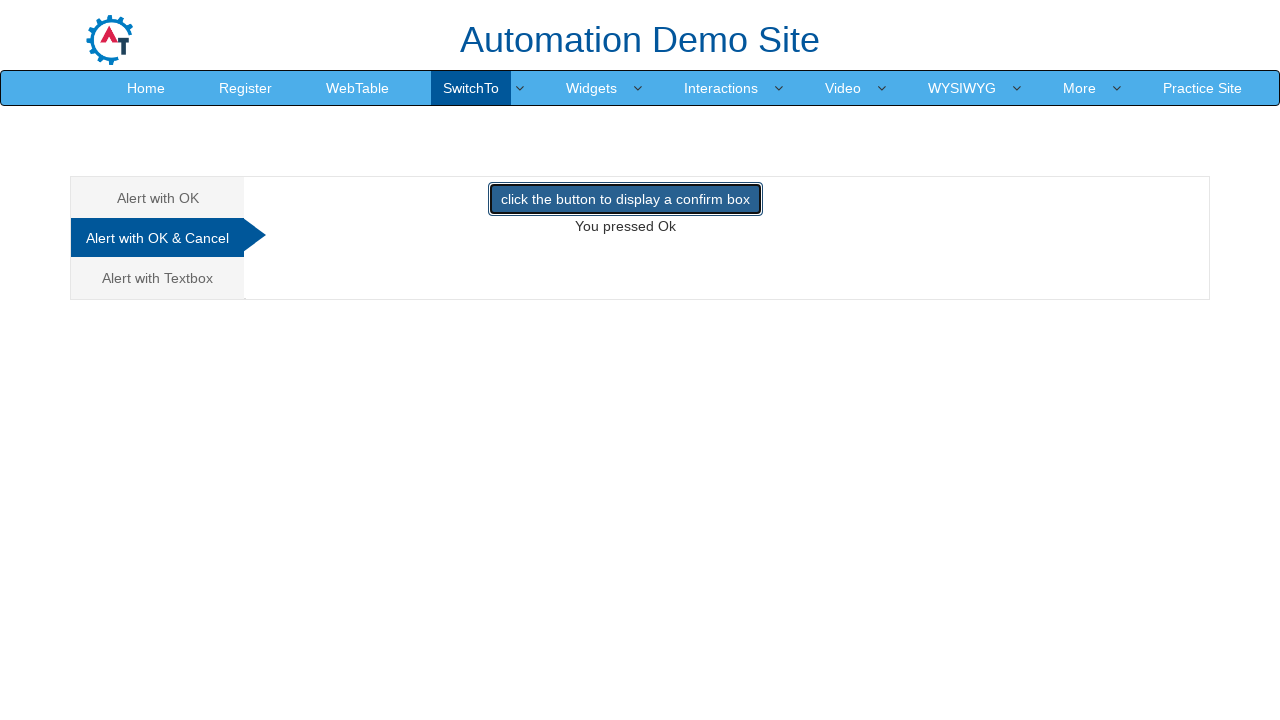

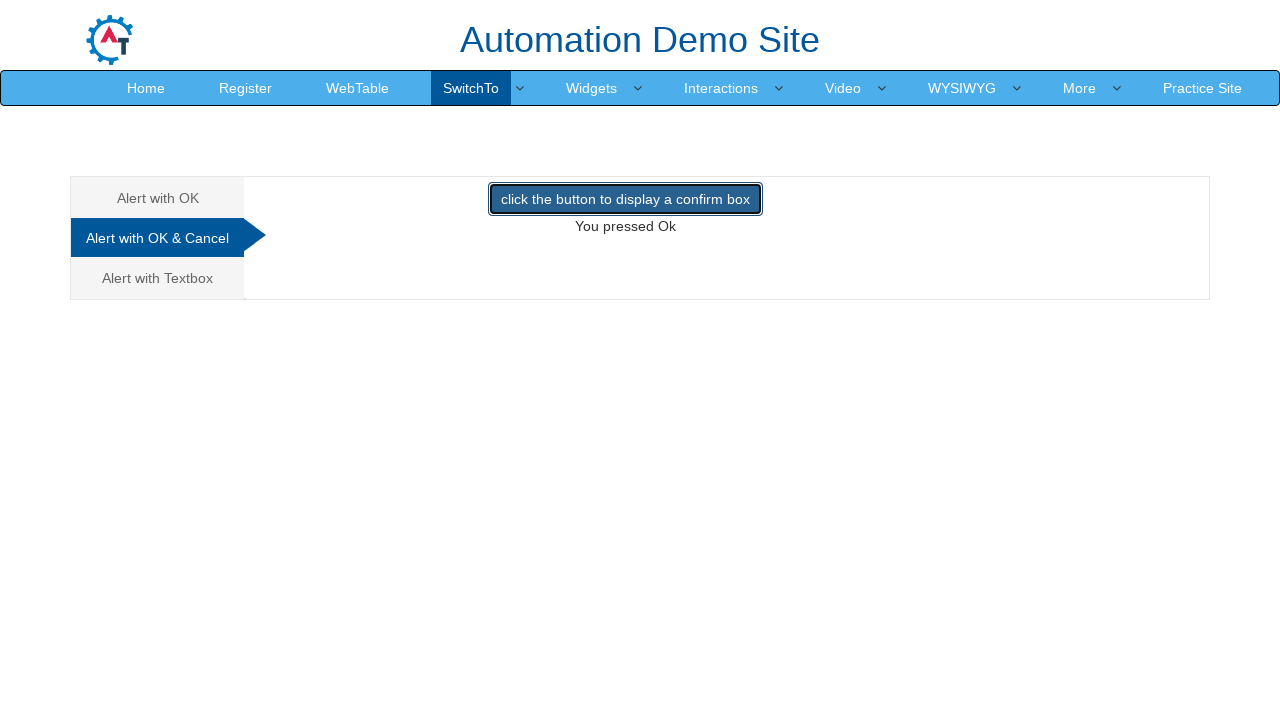